Tests that todo data persists after page reload by creating items, marking one complete, and reloading.

Starting URL: https://demo.playwright.dev/todomvc

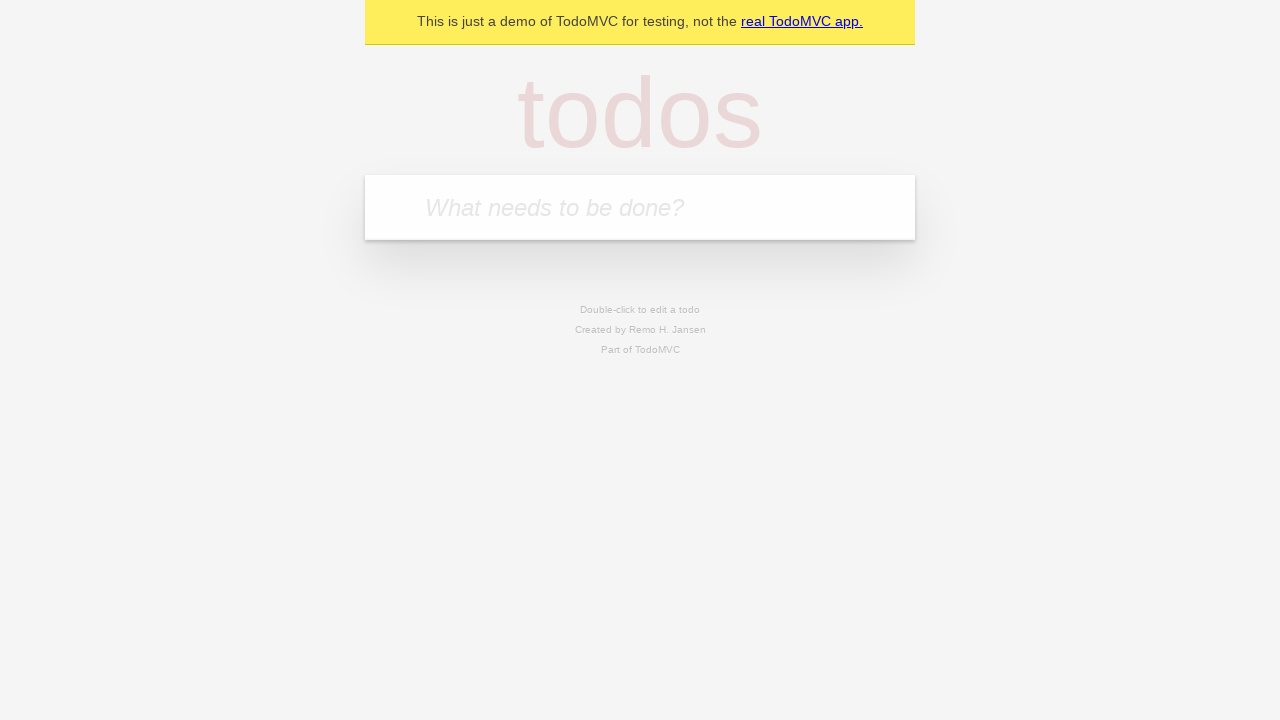

Filled new todo input with 'buy some cheese' on .new-todo
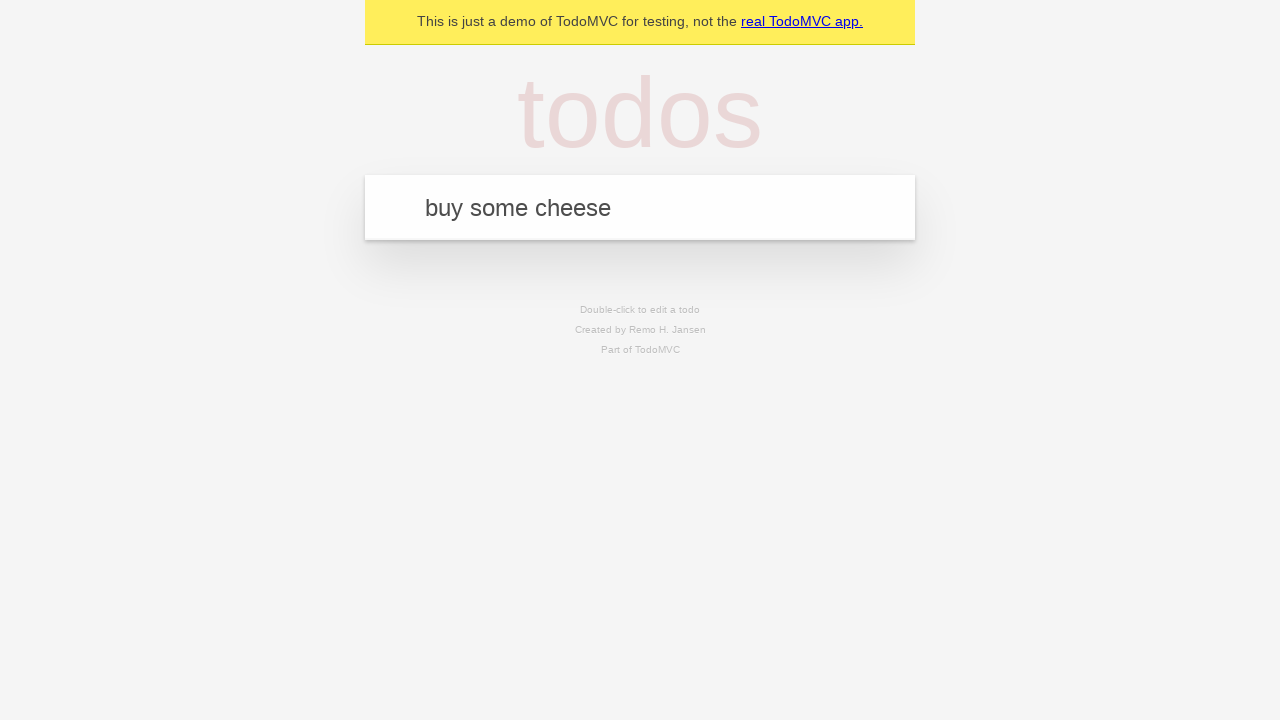

Pressed Enter to create first todo item on .new-todo
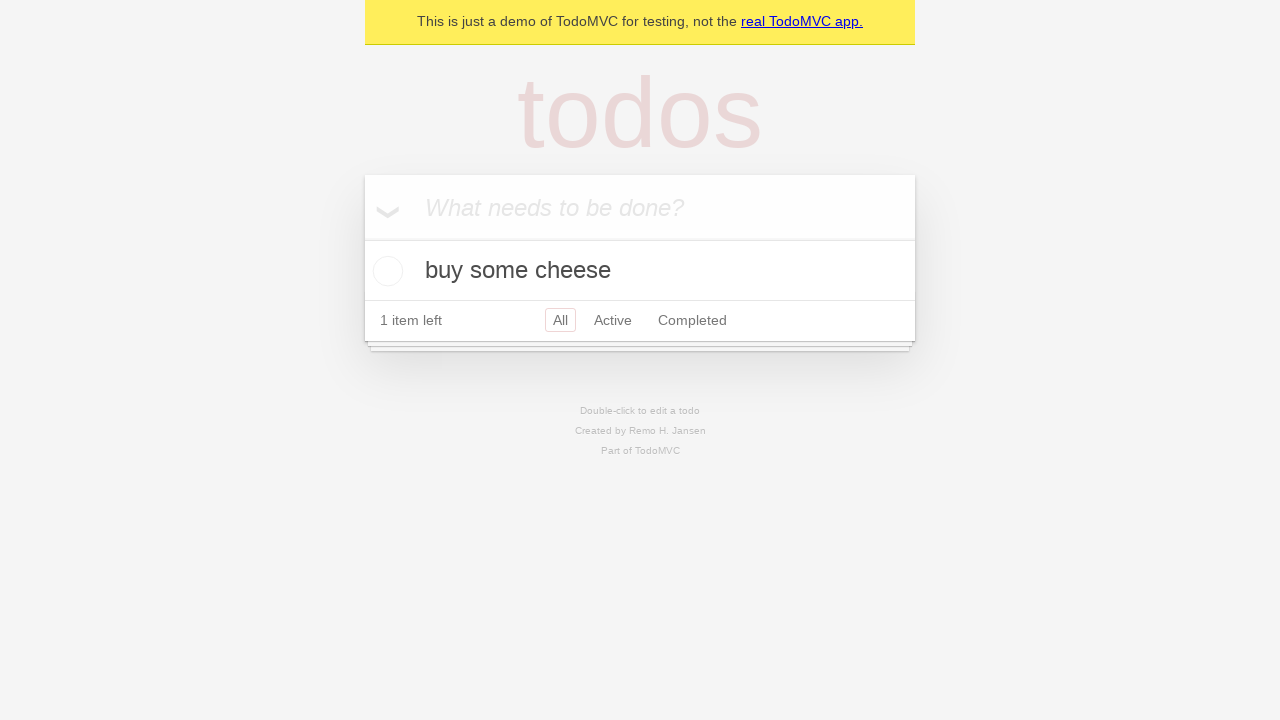

Filled new todo input with 'feed the cat' on .new-todo
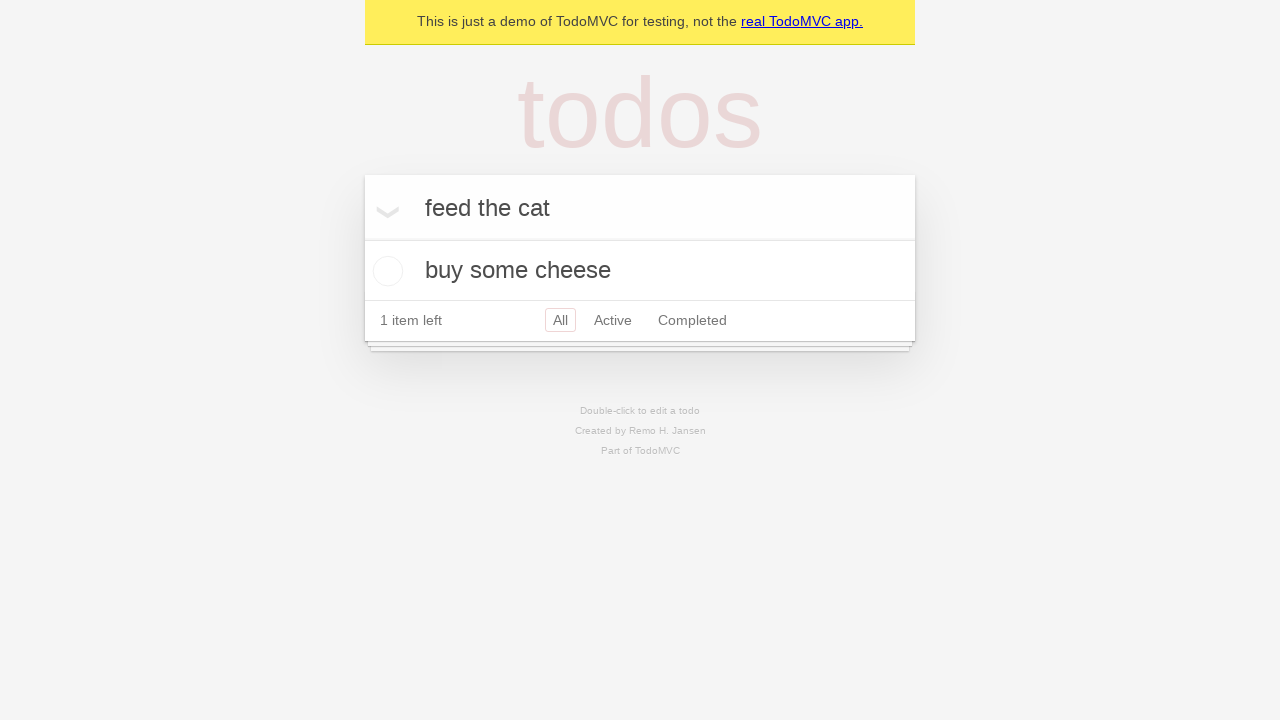

Pressed Enter to create second todo item on .new-todo
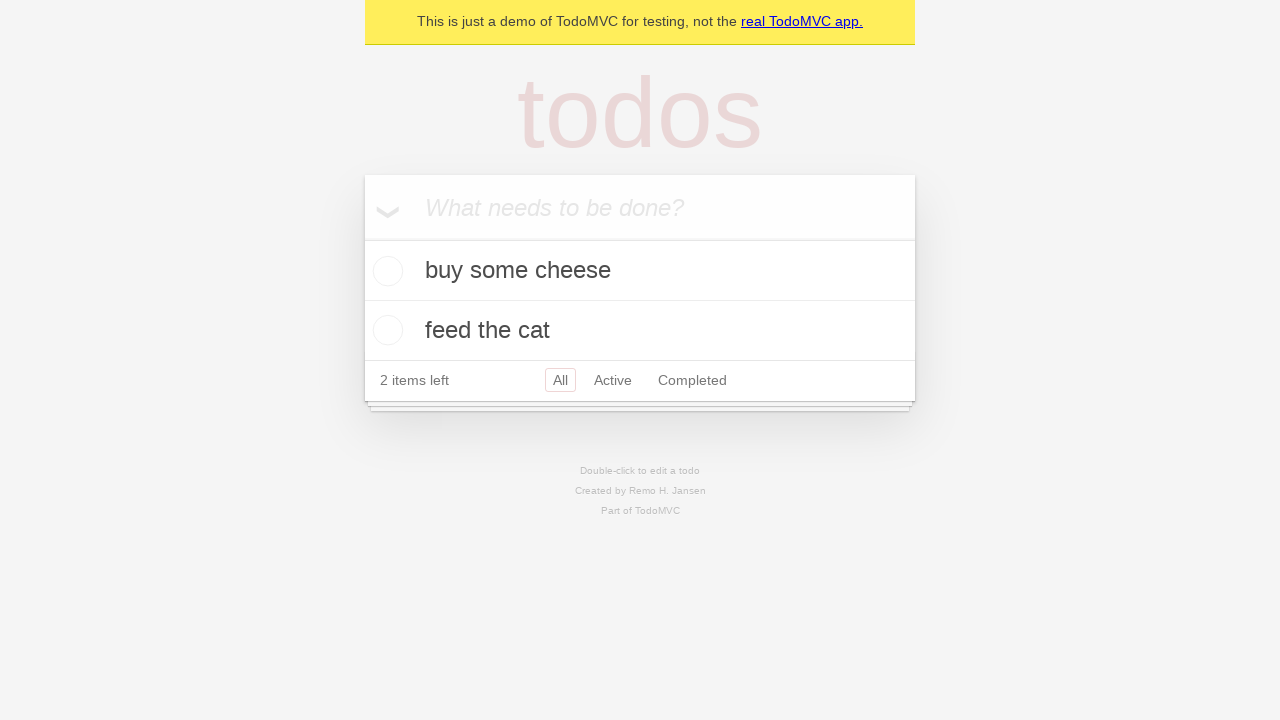

Checked first todo item to mark it complete at (385, 271) on .todo-list li >> nth=0 >> .toggle
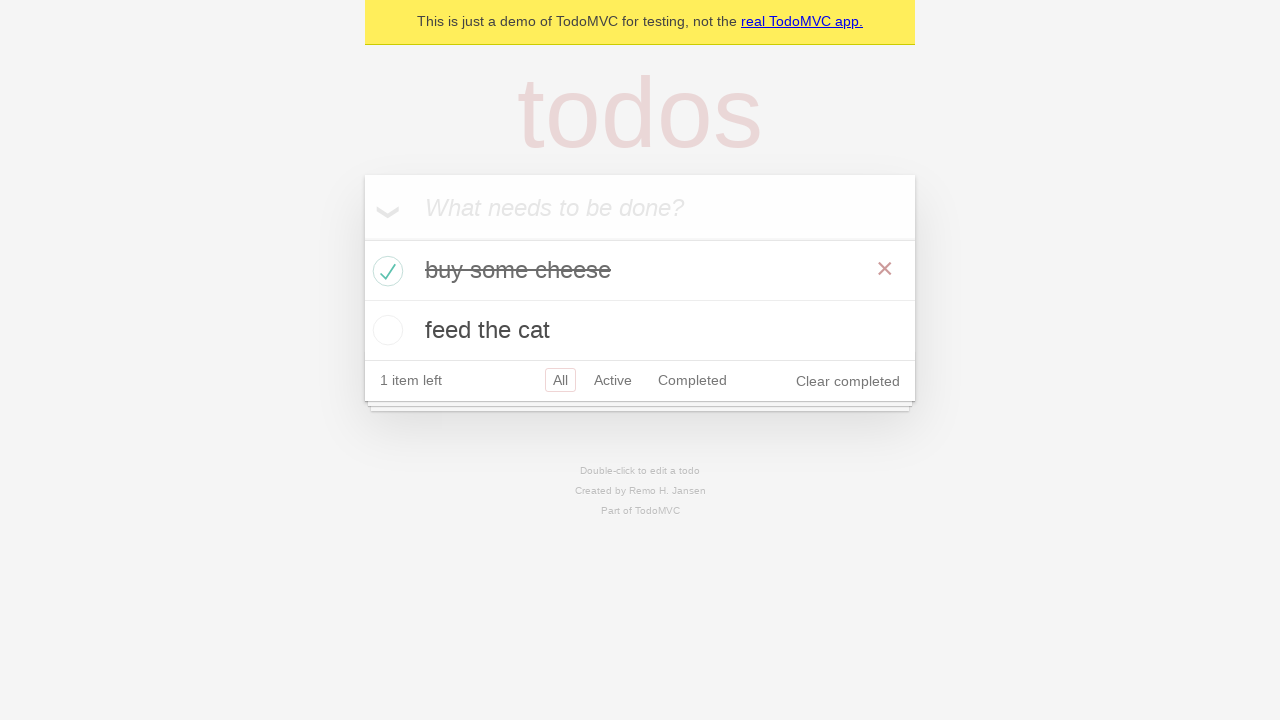

Reloaded page to test data persistence
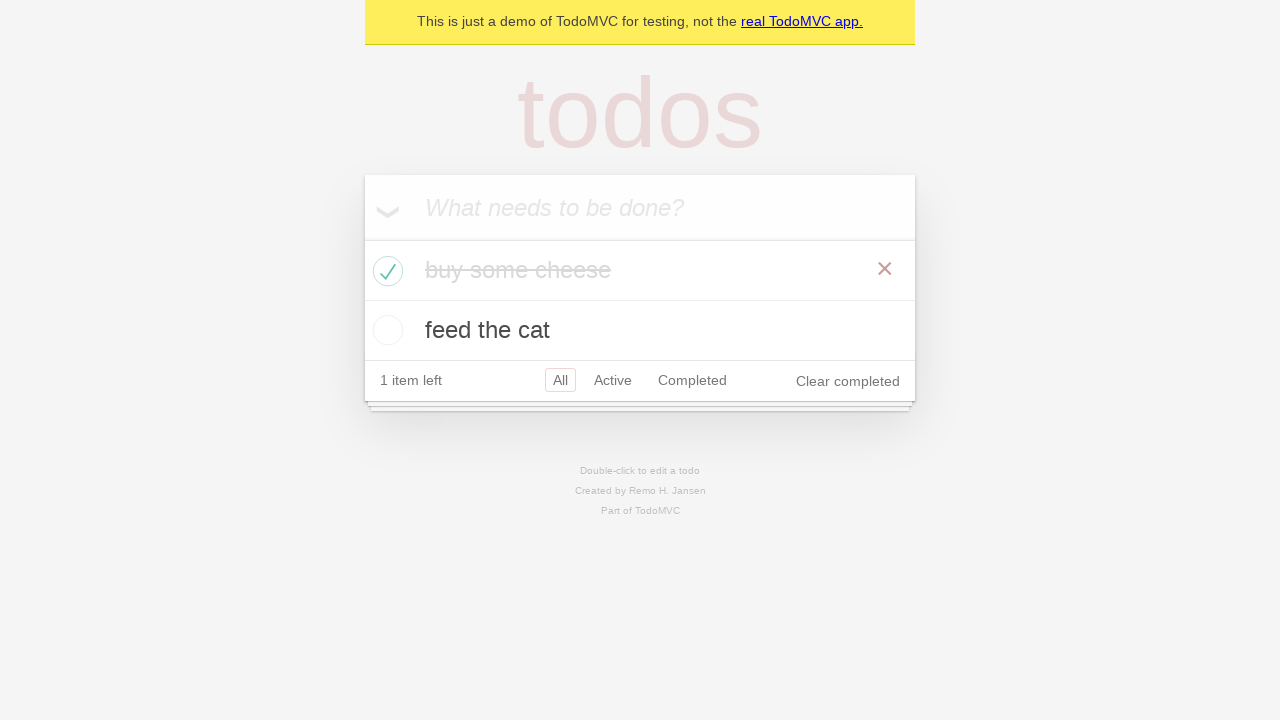

Waited for todo items to load after page reload
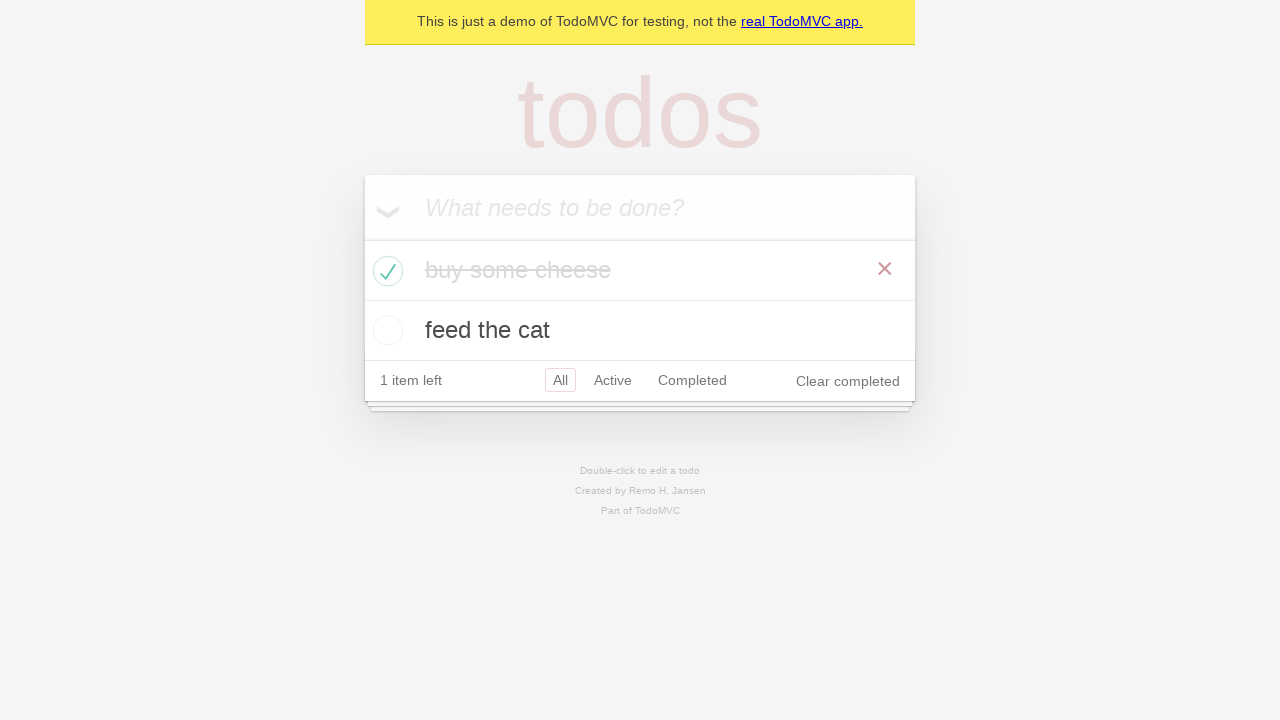

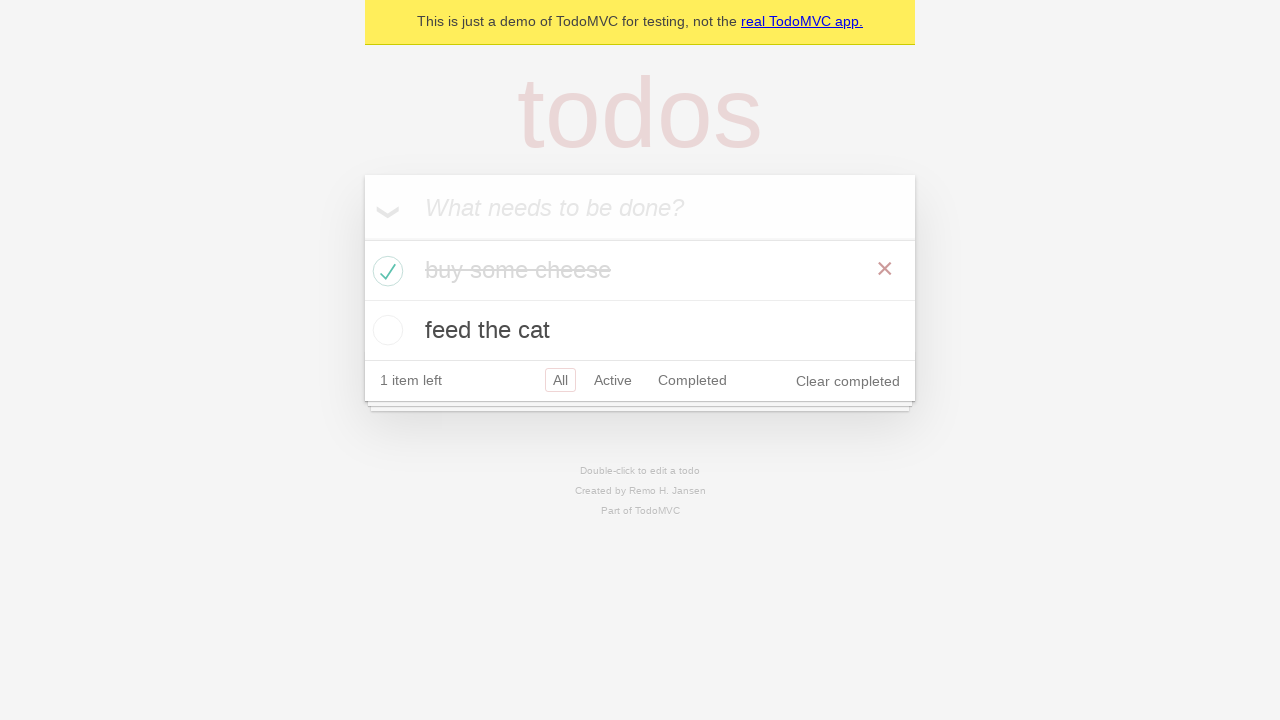